Tests adding 5 rows to a table by clicking "Add New" button, filling in name, department, and phone fields, then clicking the Add button for each row.

Starting URL: https://www.tutorialrepublic.com/snippets/bootstrap/table-with-add-and-delete-row-feature.php

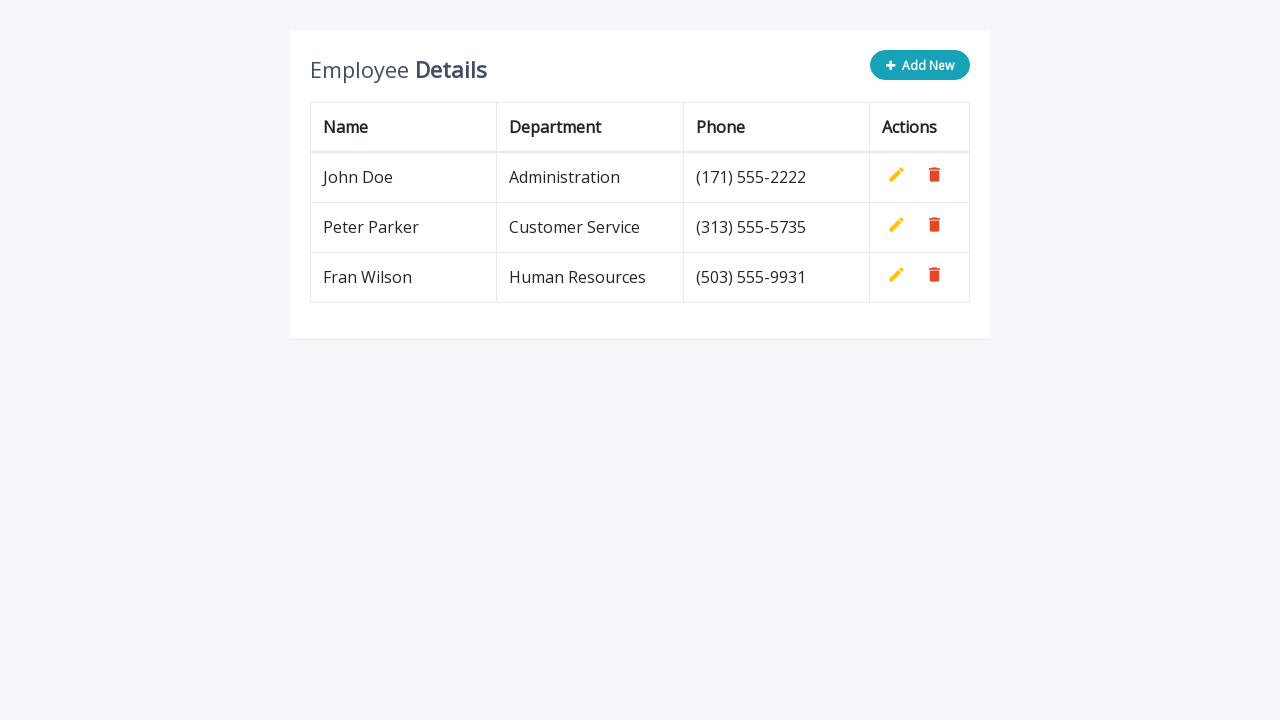

Clicked 'Add New' button to add a new row at (920, 65) on button.btn.btn-info.add-new
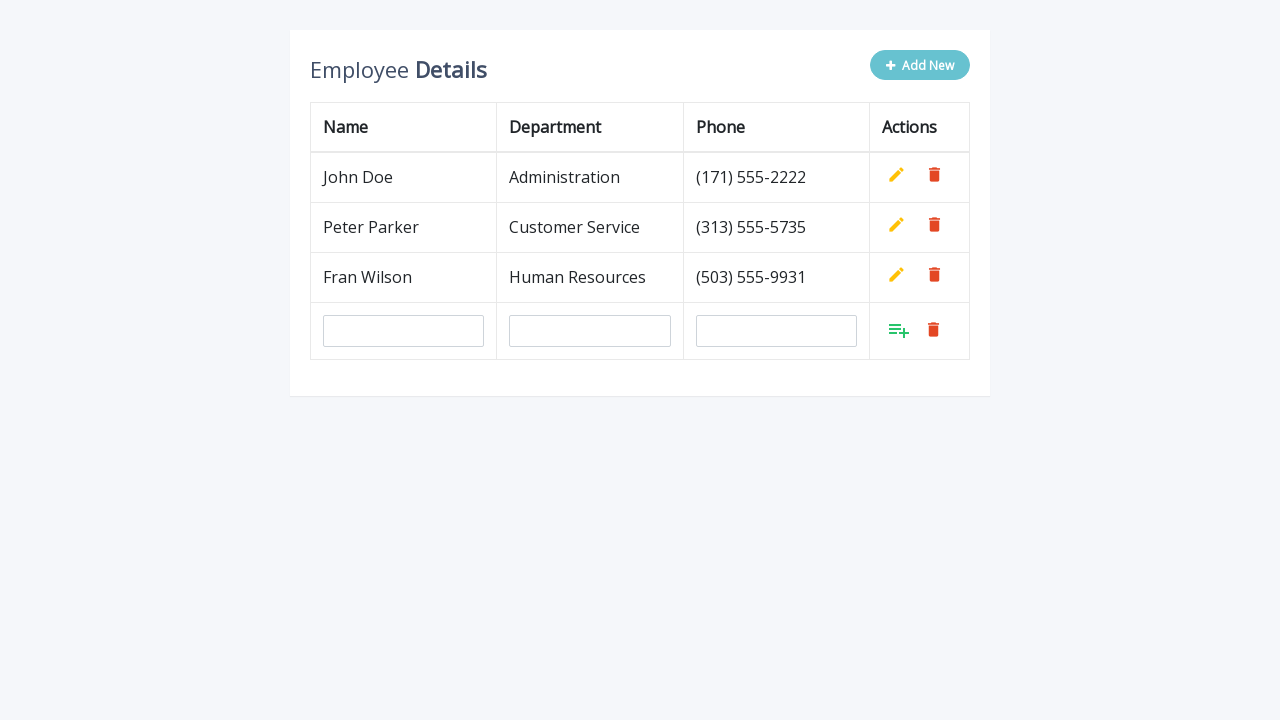

Filled name field with 'Milica' on input[name='name']
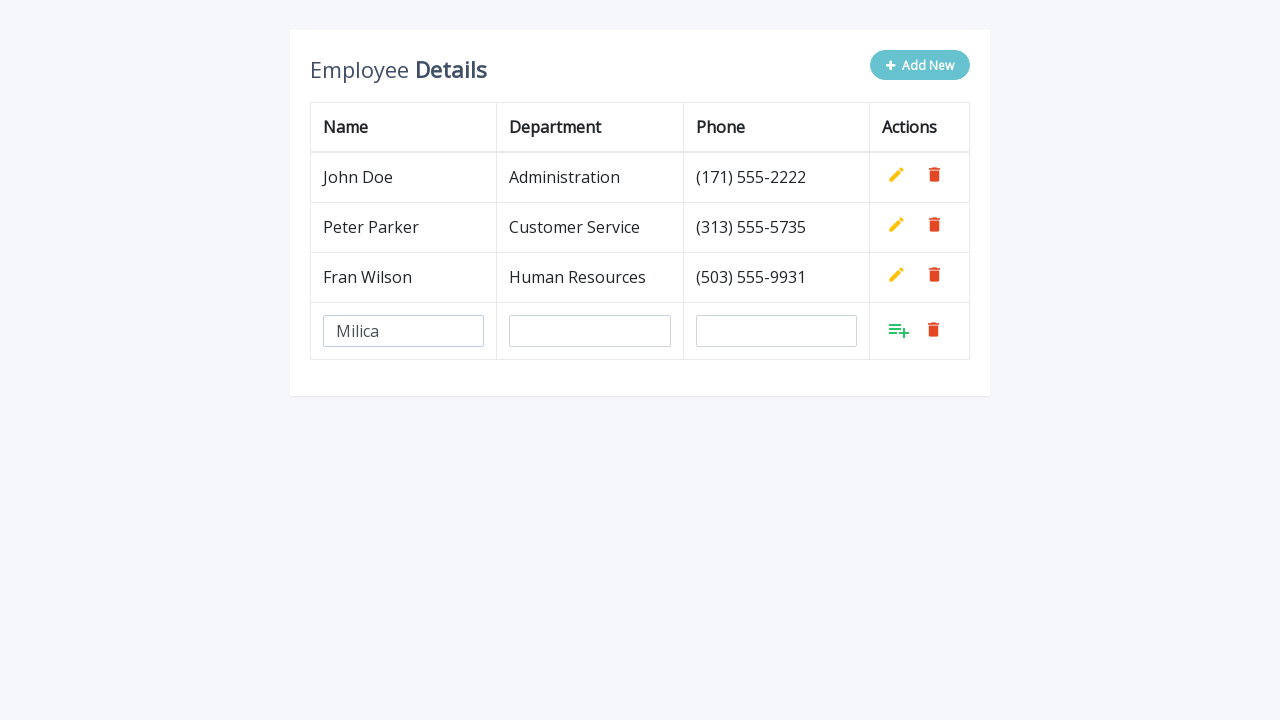

Filled department field with 'Health care' on input[name='department']
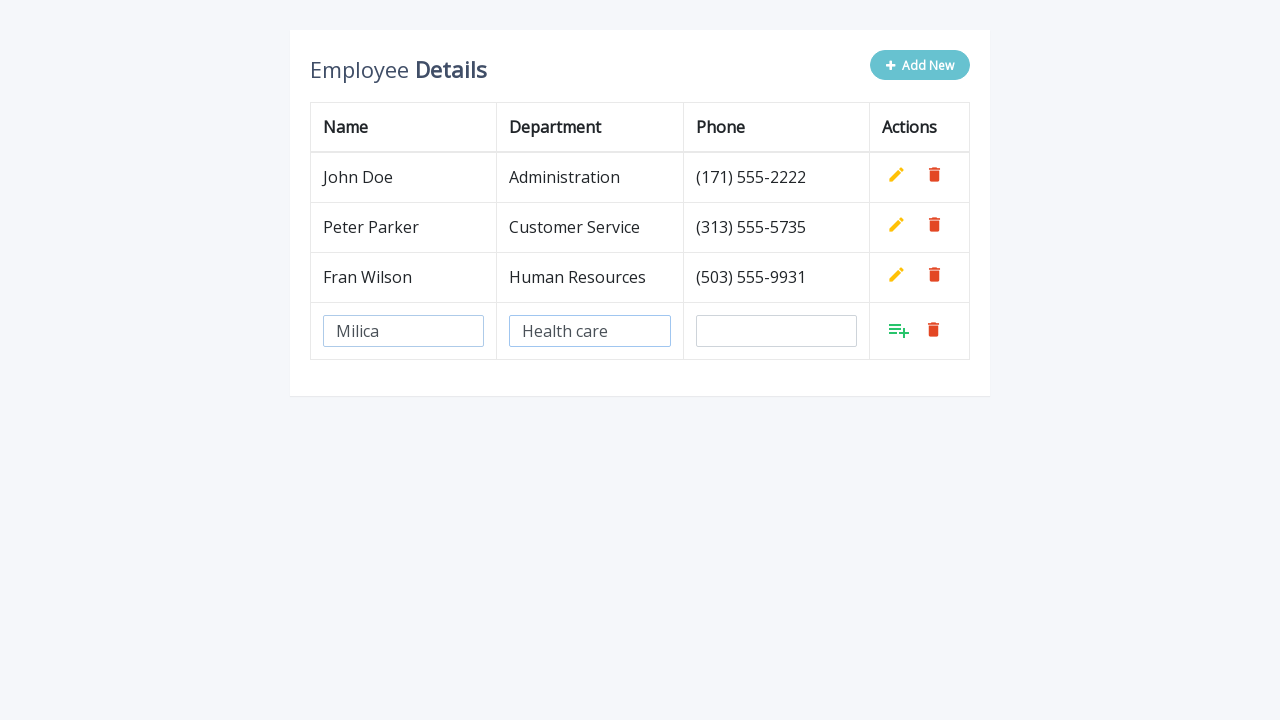

Filled phone field with '123456' on input[name='phone']
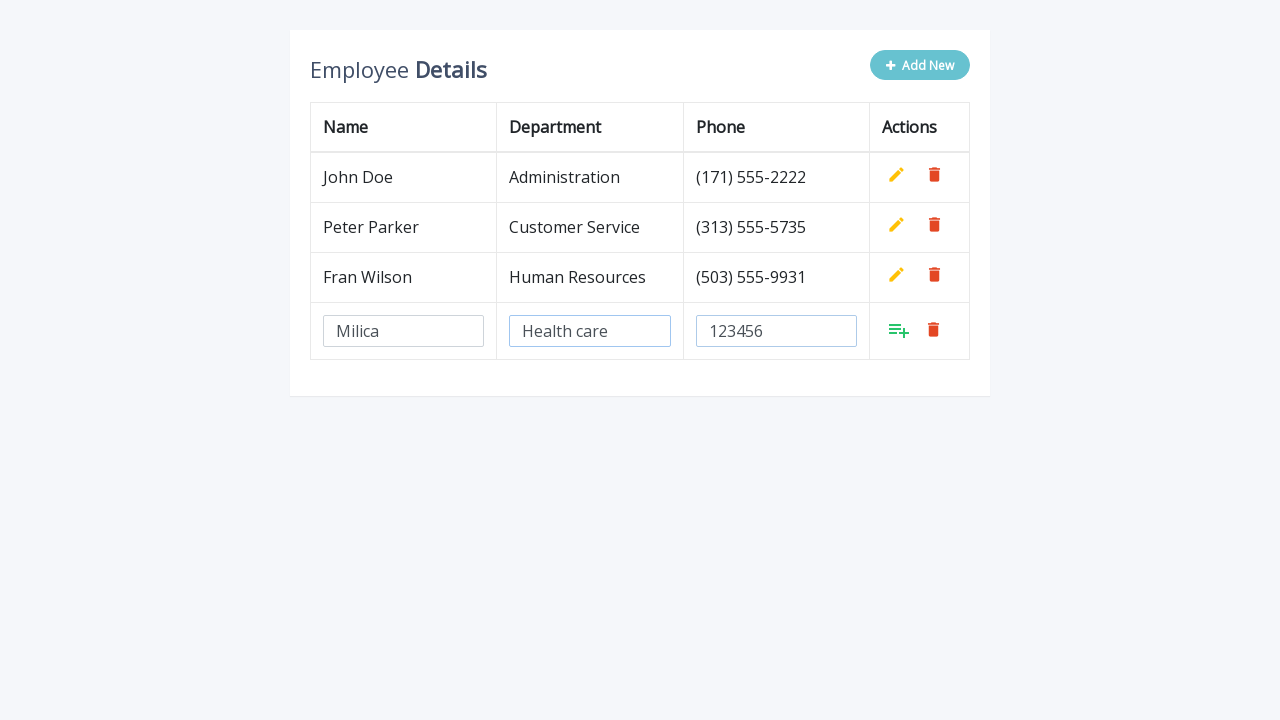

Clicked Add button to confirm the new row at (899, 330) on table.table.table-bordered tr:last-child td:last-child a:first-child
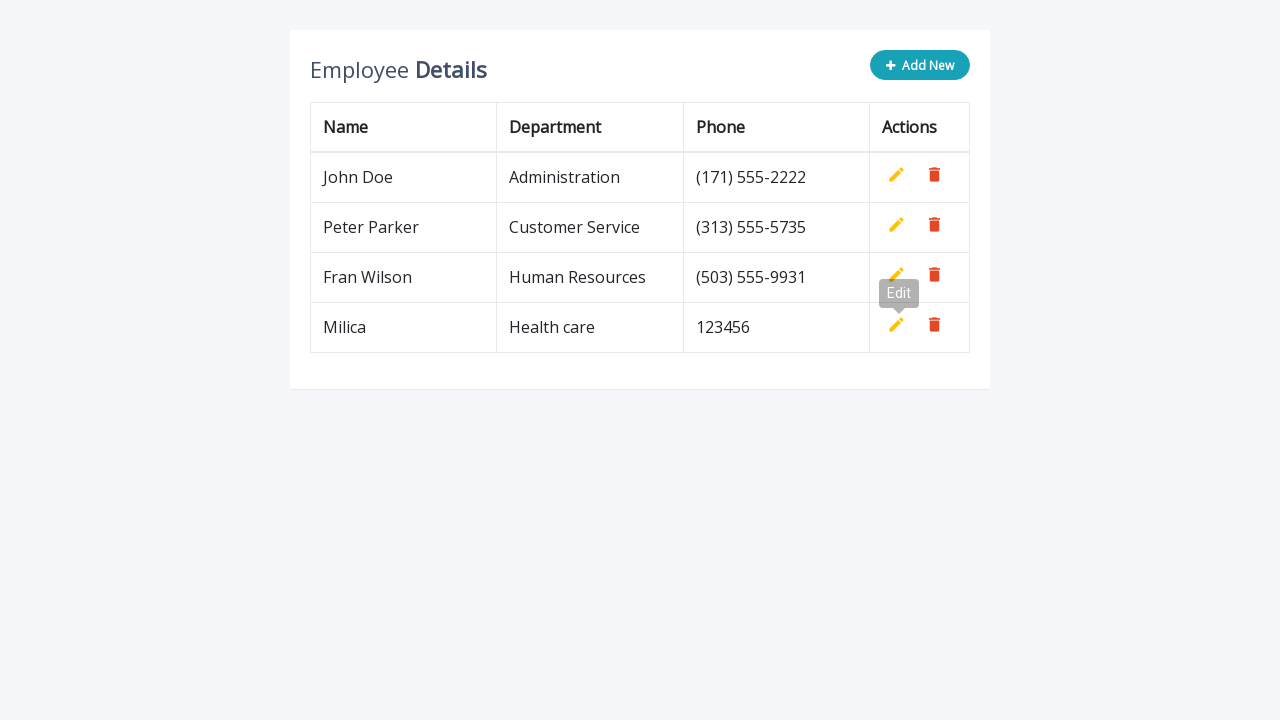

Waited 500ms before next iteration
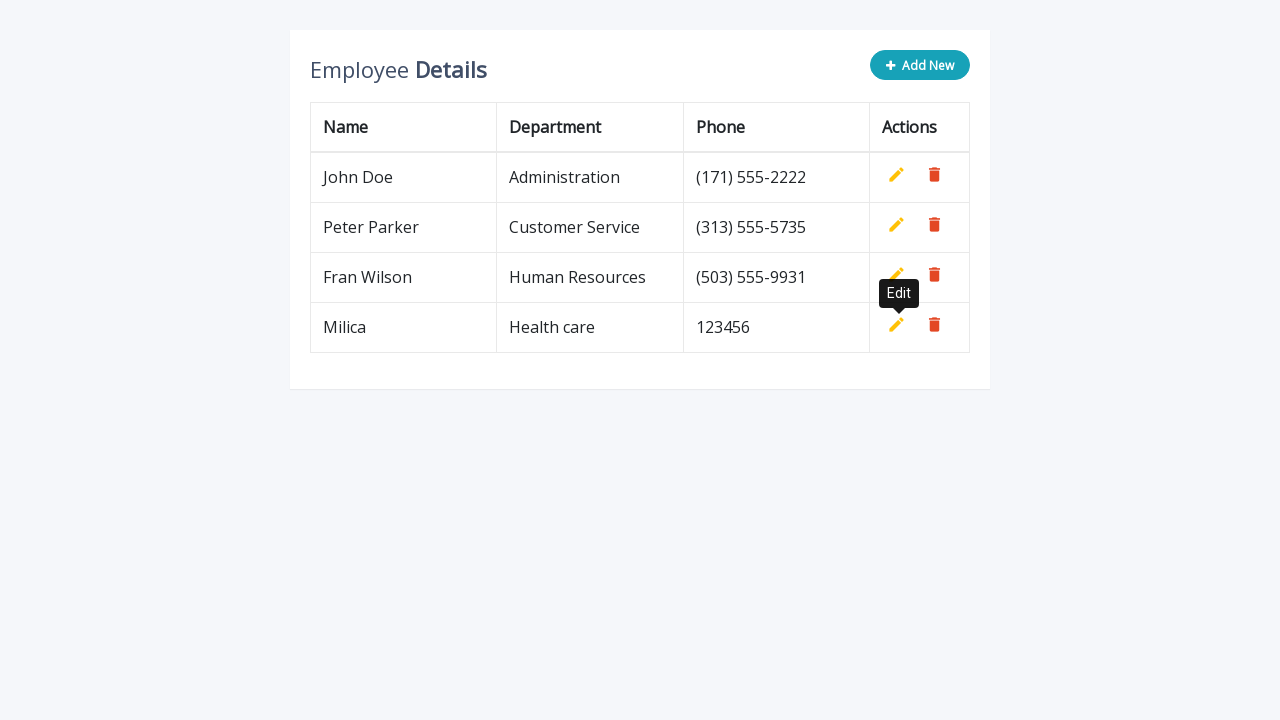

Clicked 'Add New' button to add a new row at (920, 65) on button.btn.btn-info.add-new
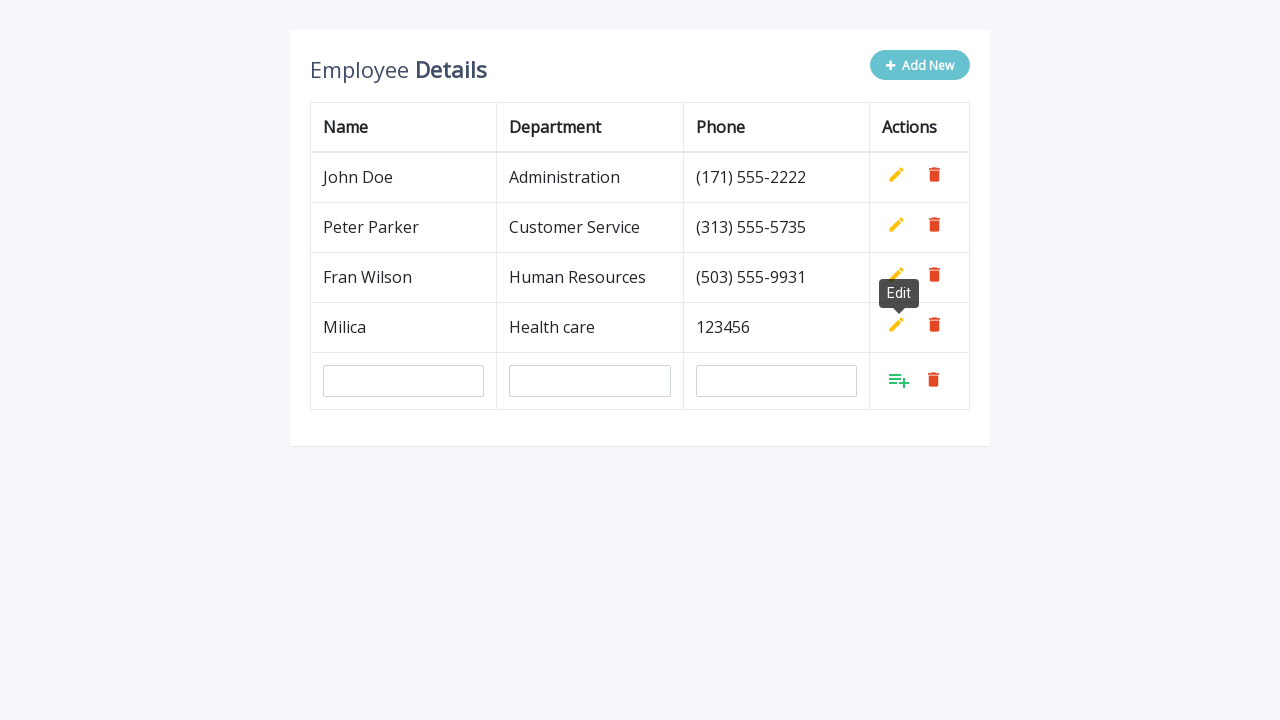

Filled name field with 'Milica' on input[name='name']
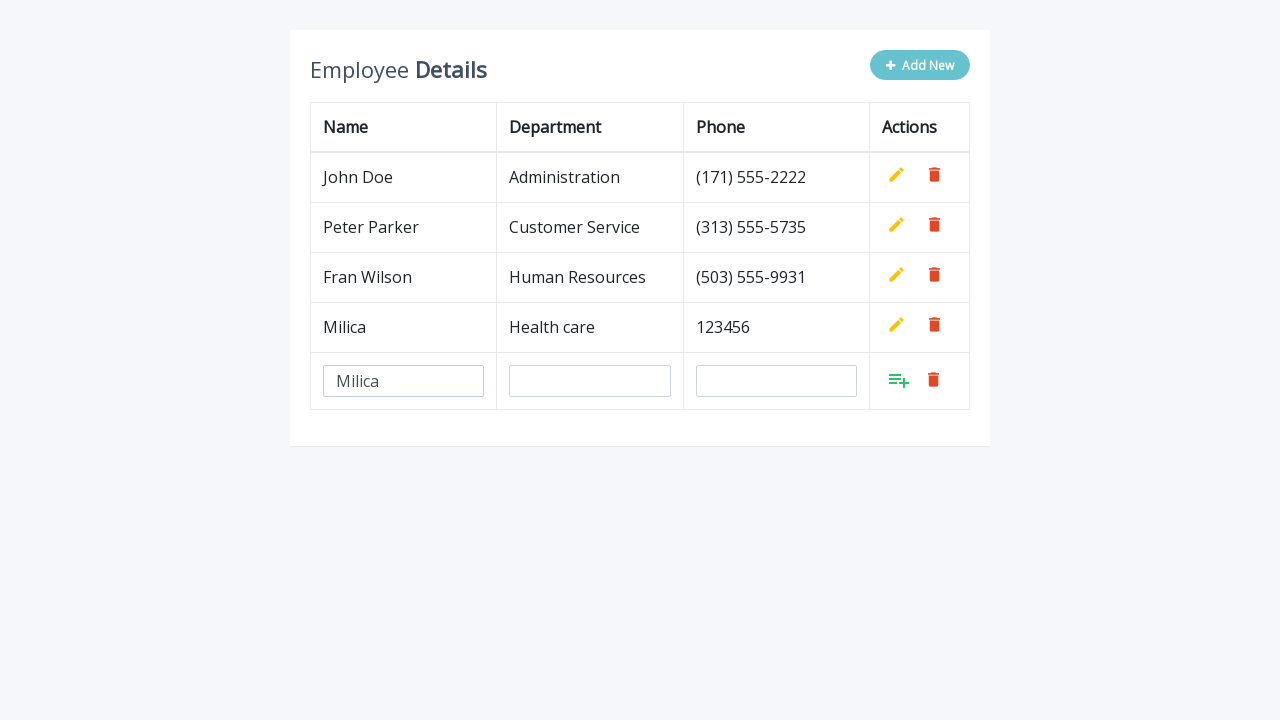

Filled department field with 'Health care' on input[name='department']
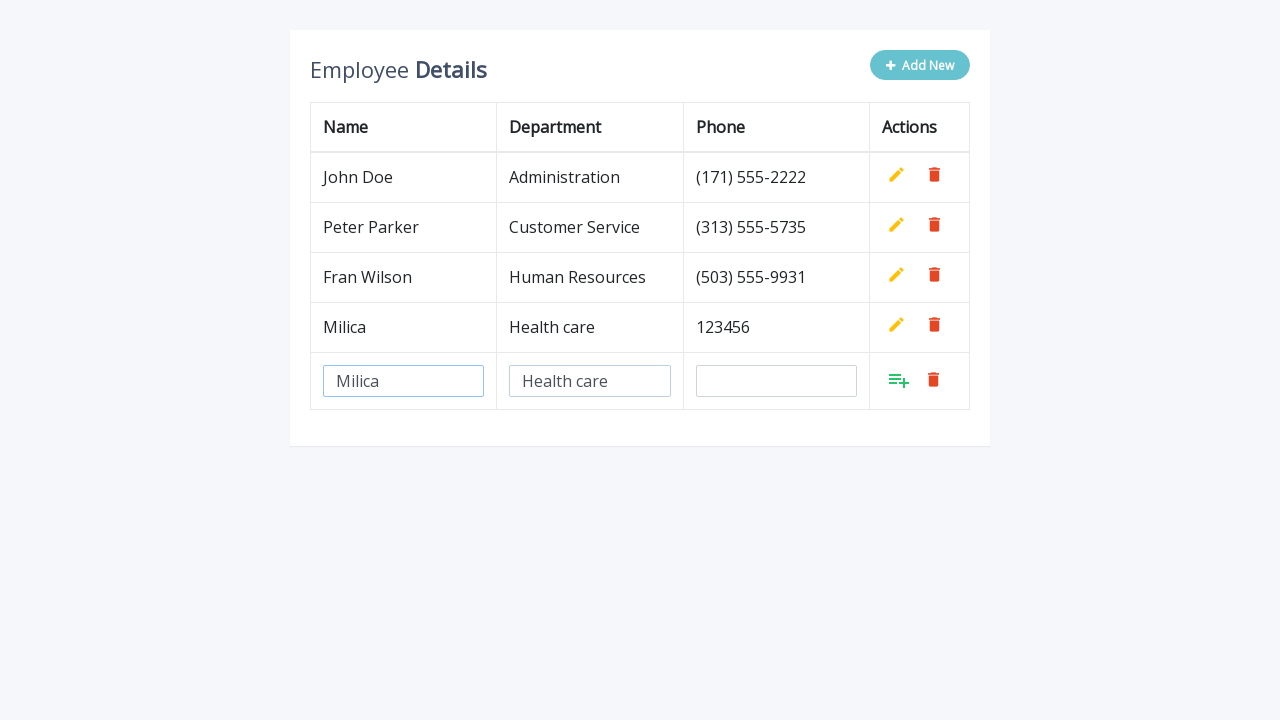

Filled phone field with '123456' on input[name='phone']
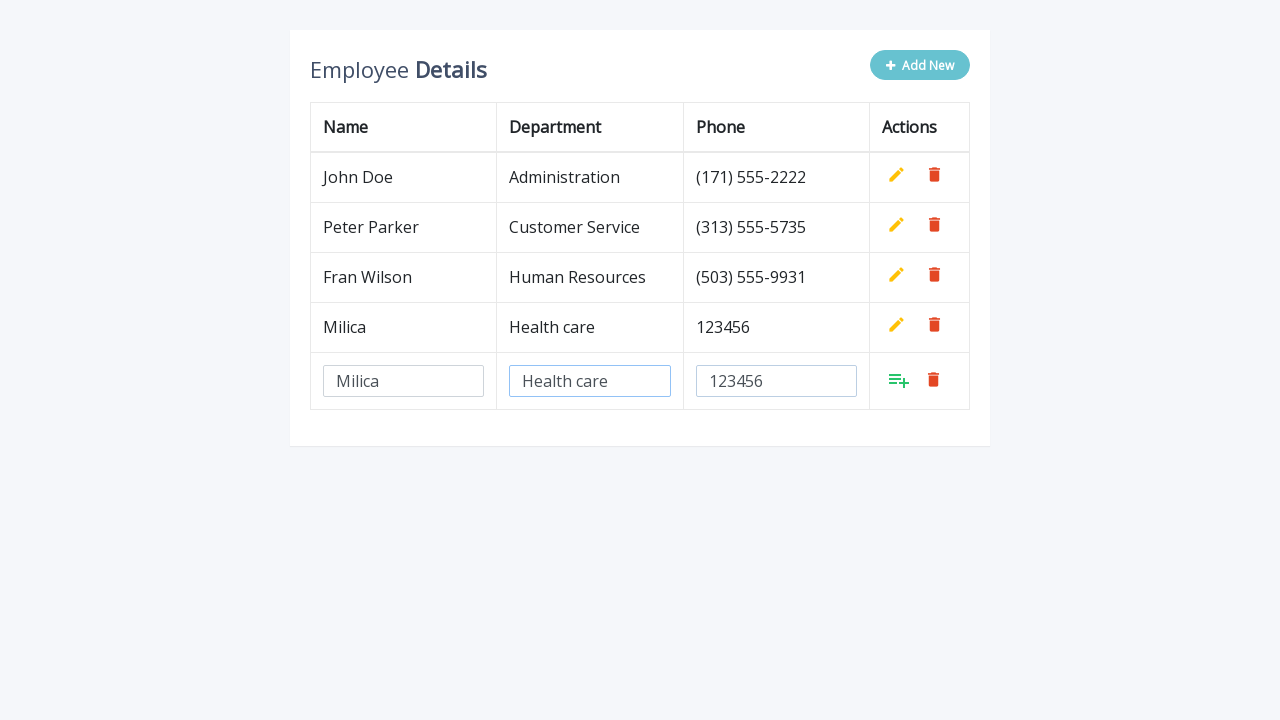

Clicked Add button to confirm the new row at (899, 380) on table.table.table-bordered tr:last-child td:last-child a:first-child
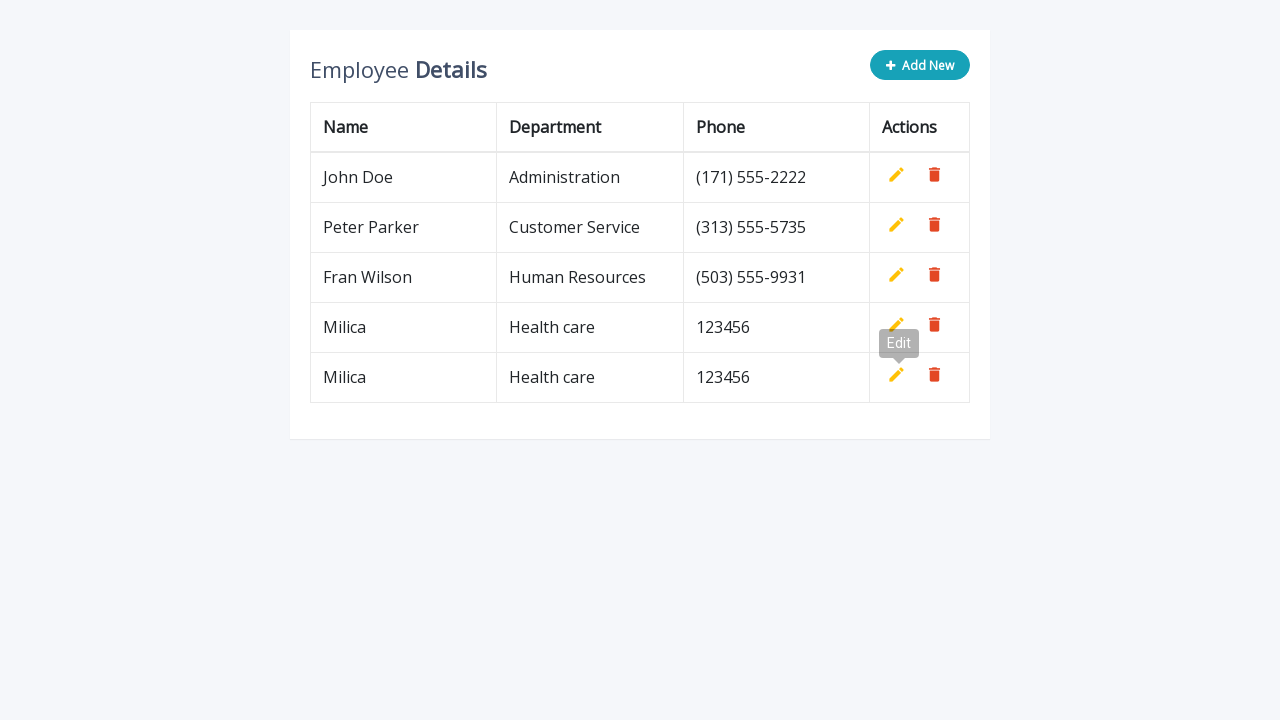

Waited 500ms before next iteration
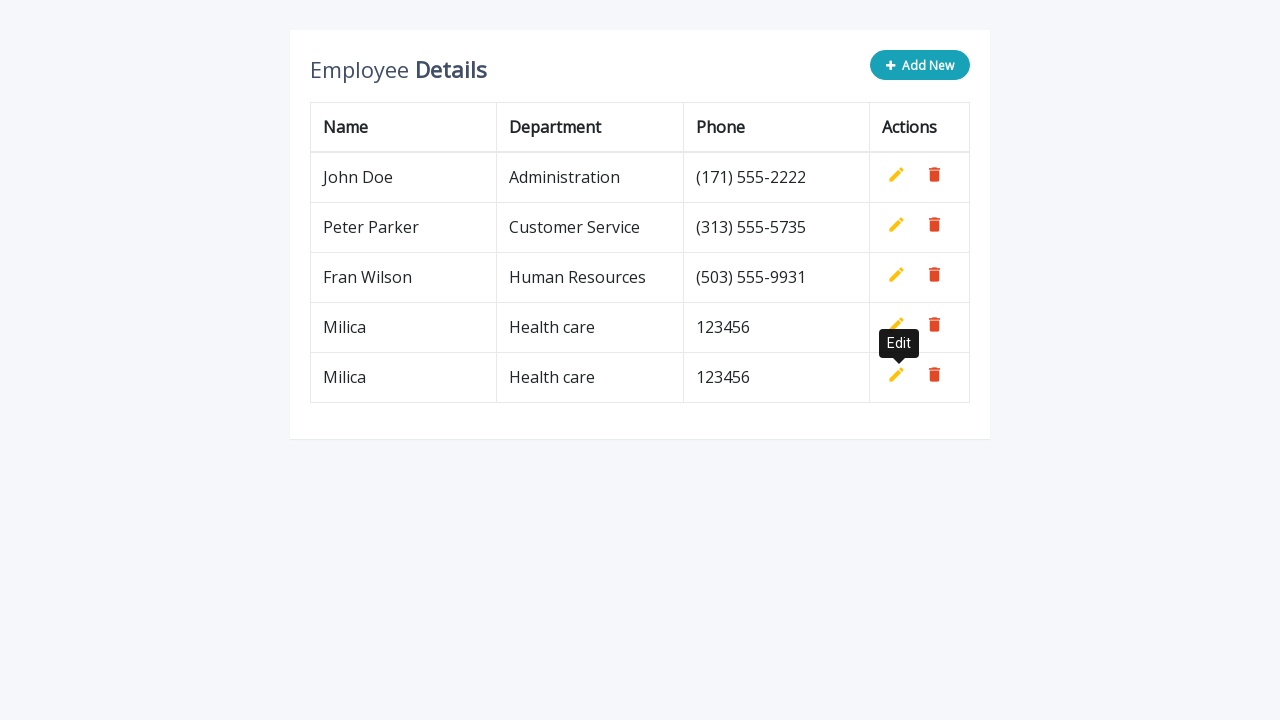

Clicked 'Add New' button to add a new row at (920, 65) on button.btn.btn-info.add-new
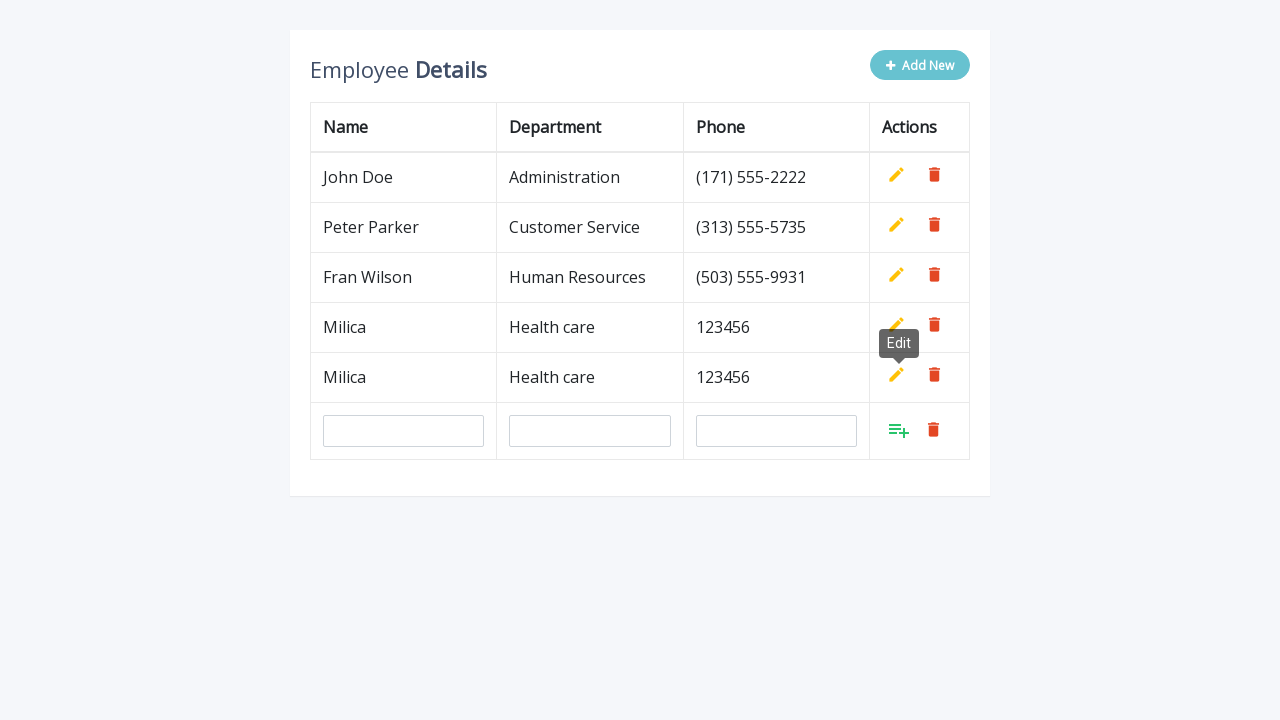

Filled name field with 'Milica' on input[name='name']
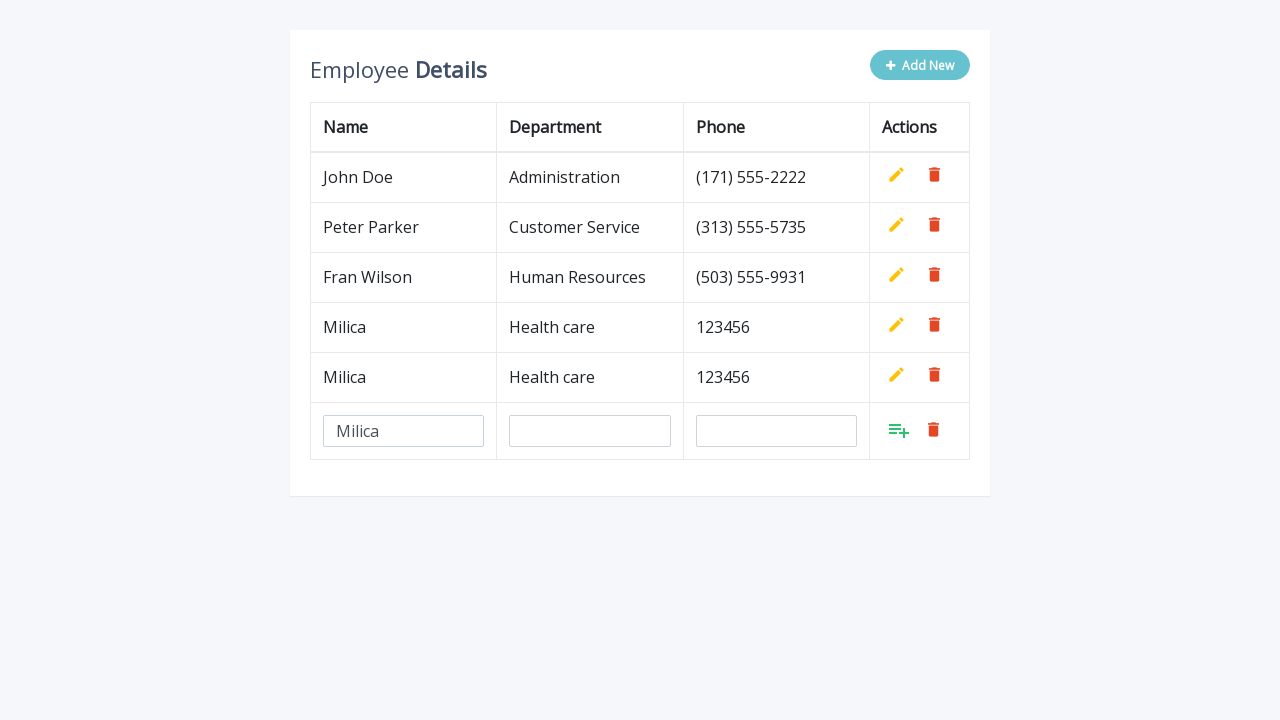

Filled department field with 'Health care' on input[name='department']
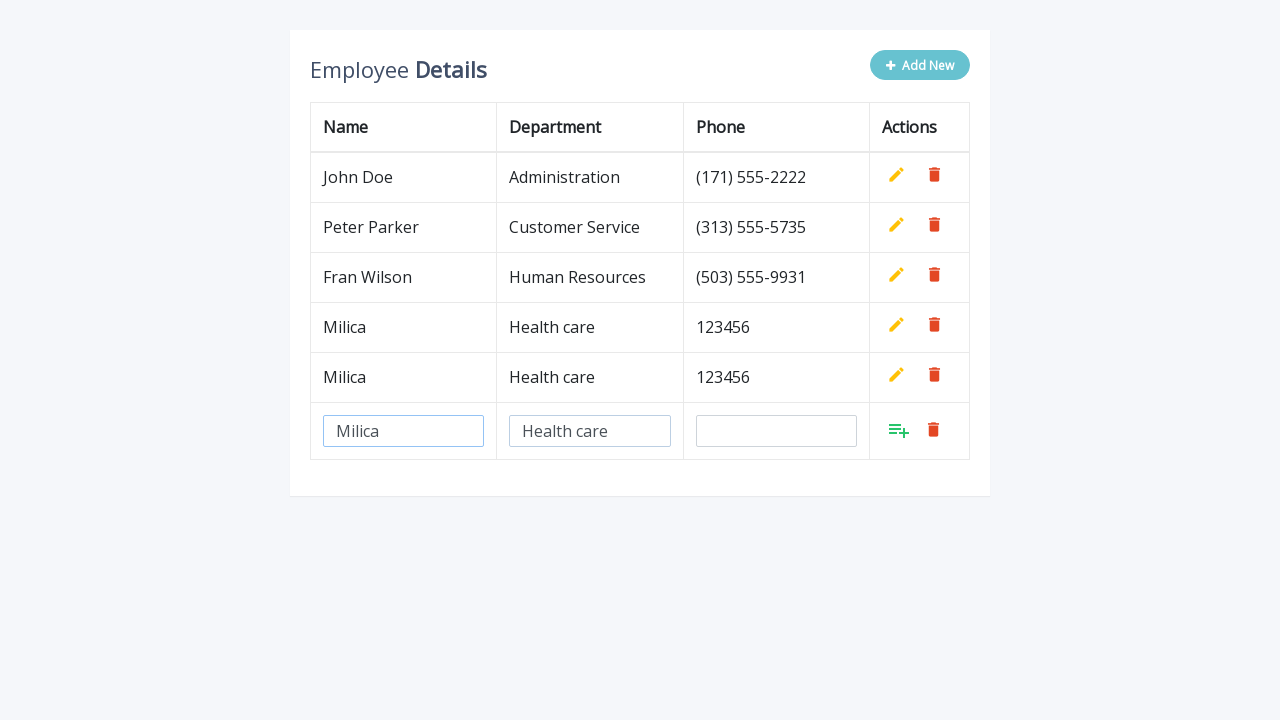

Filled phone field with '123456' on input[name='phone']
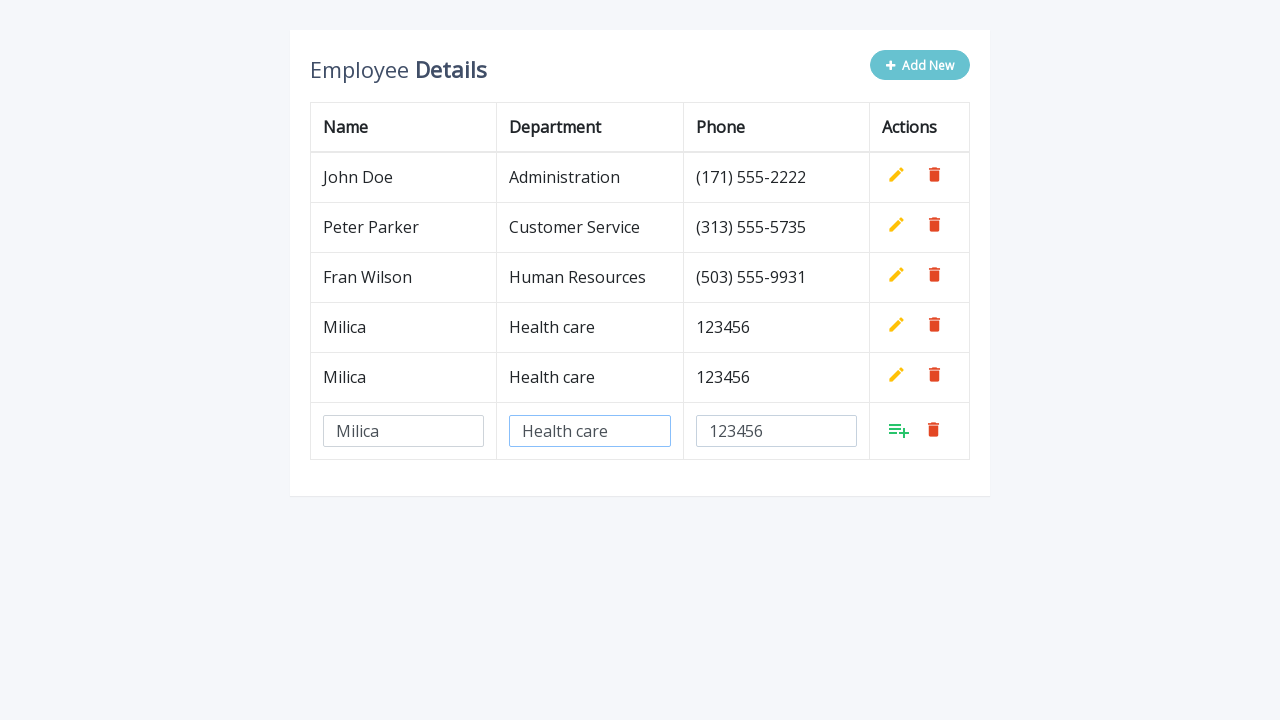

Clicked Add button to confirm the new row at (899, 430) on table.table.table-bordered tr:last-child td:last-child a:first-child
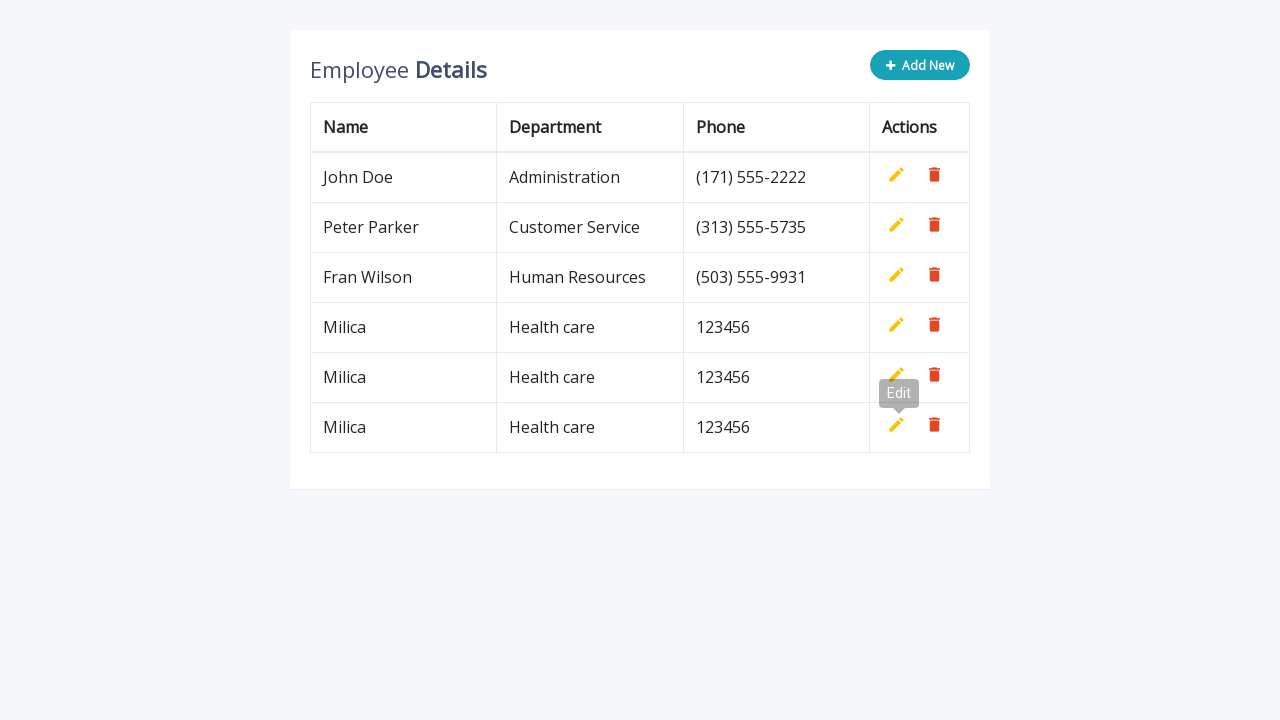

Waited 500ms before next iteration
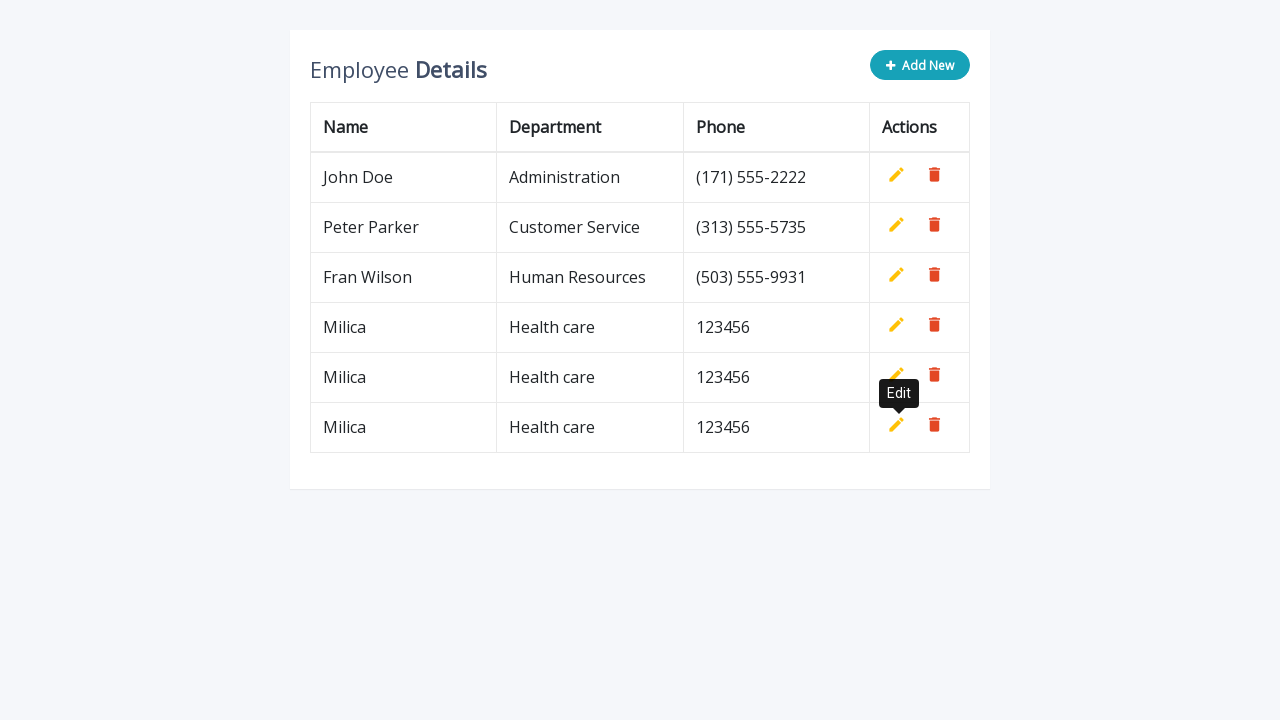

Clicked 'Add New' button to add a new row at (920, 65) on button.btn.btn-info.add-new
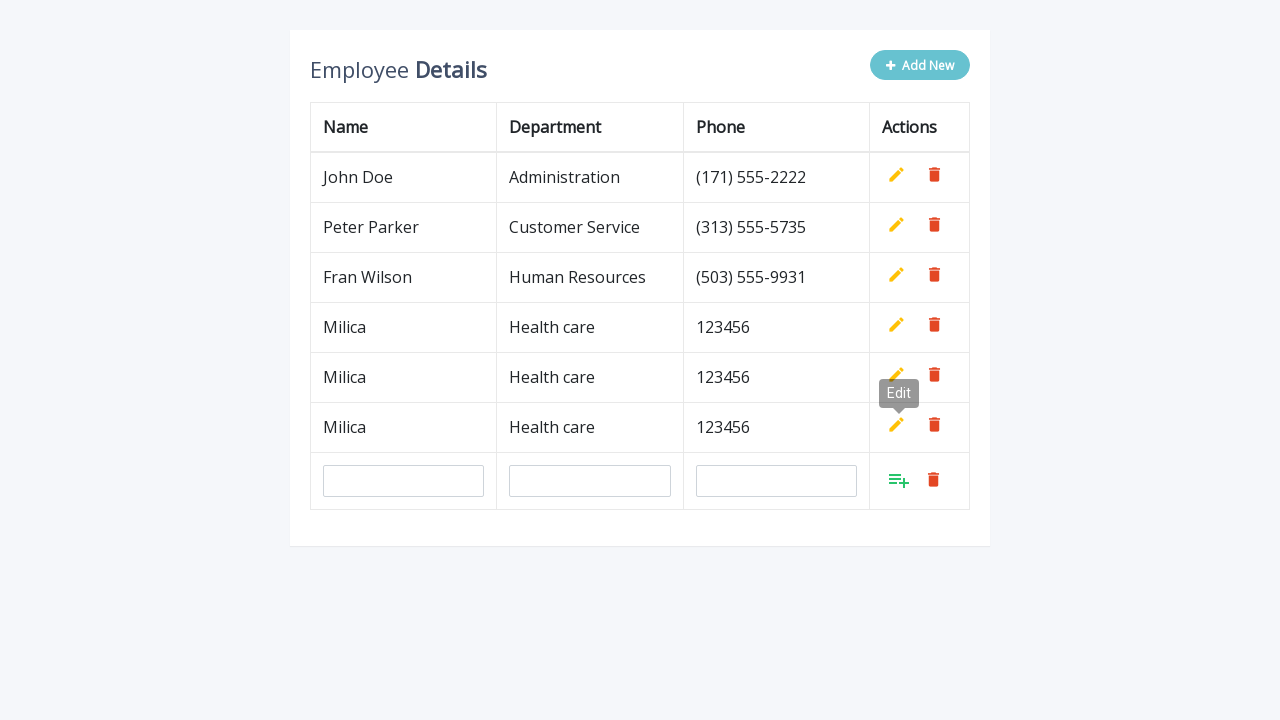

Filled name field with 'Milica' on input[name='name']
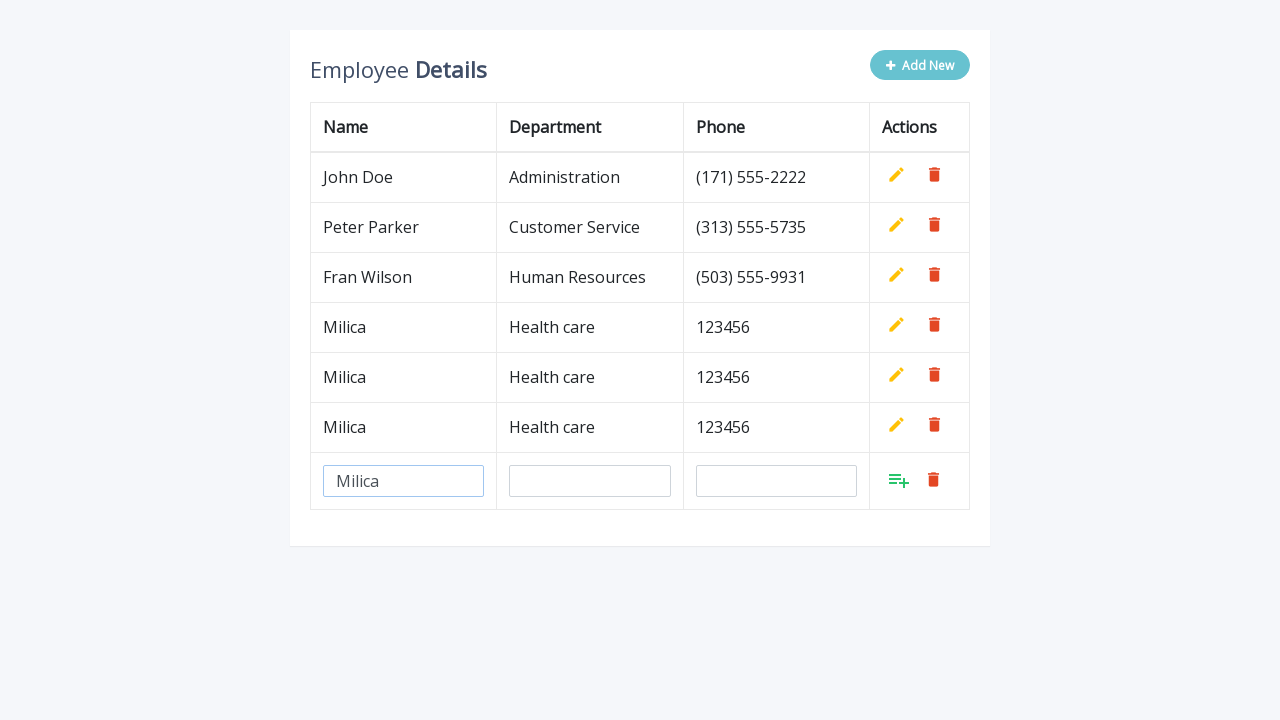

Filled department field with 'Health care' on input[name='department']
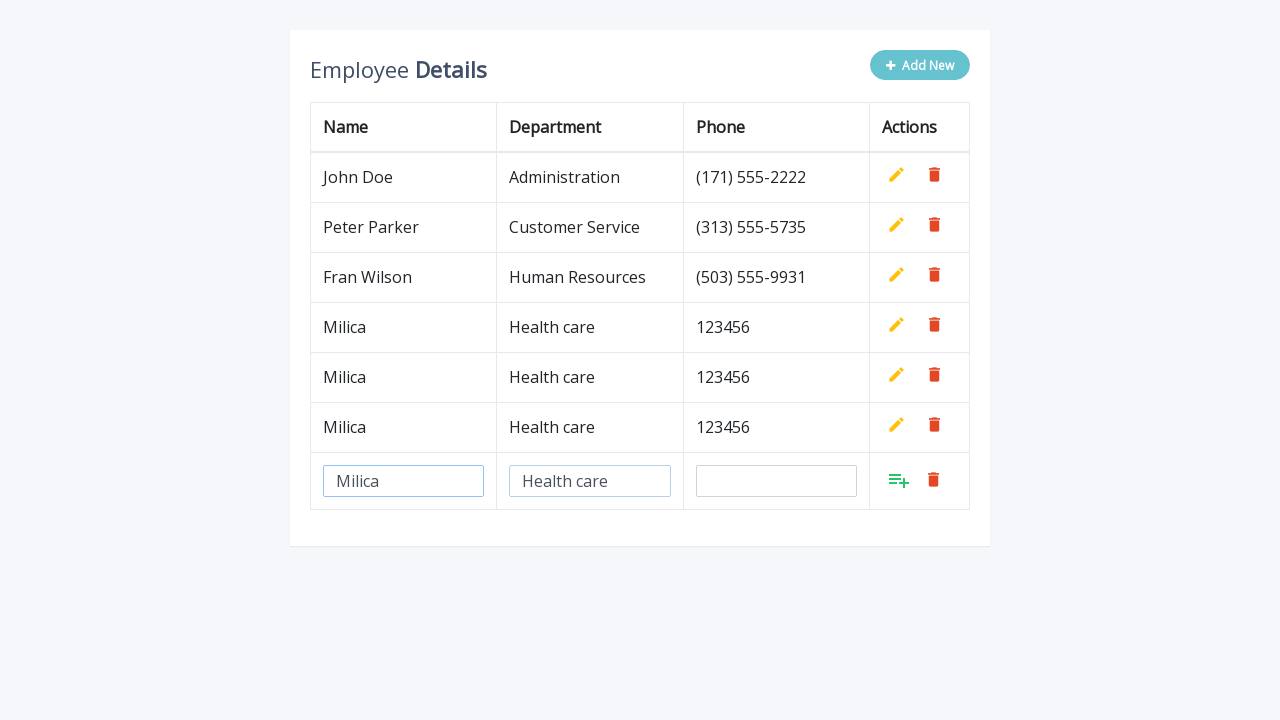

Filled phone field with '123456' on input[name='phone']
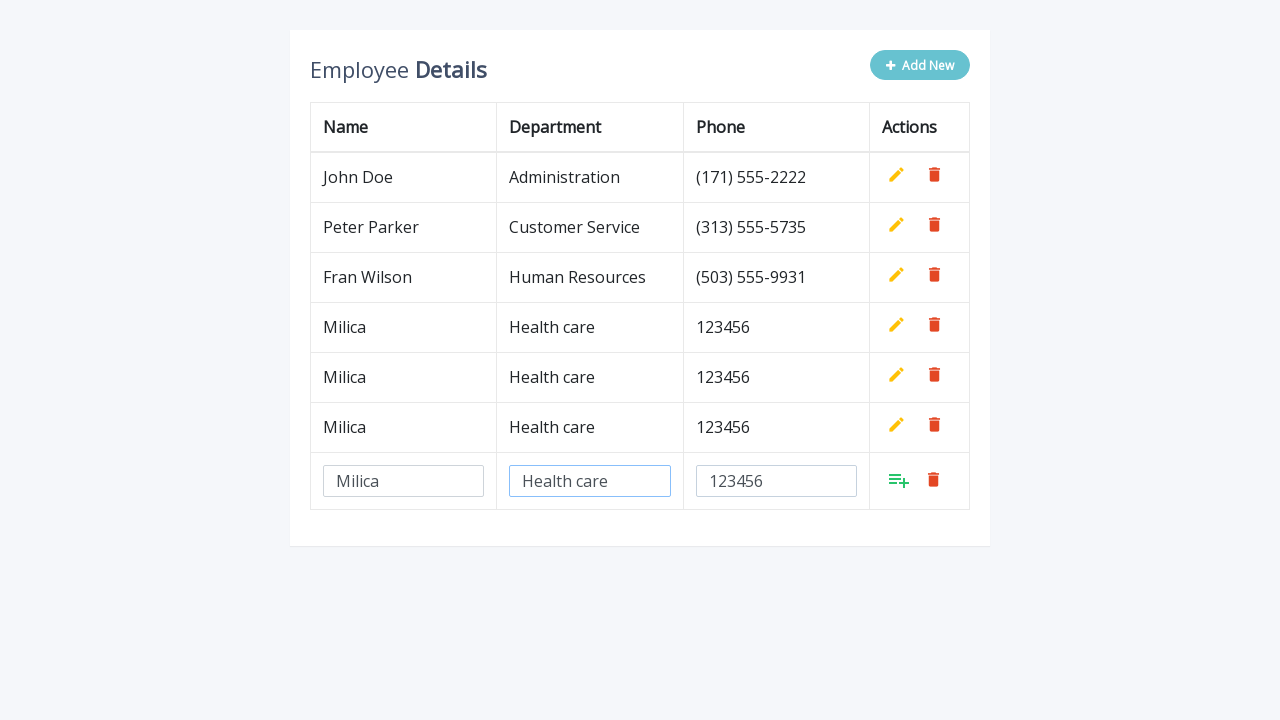

Clicked Add button to confirm the new row at (899, 480) on table.table.table-bordered tr:last-child td:last-child a:first-child
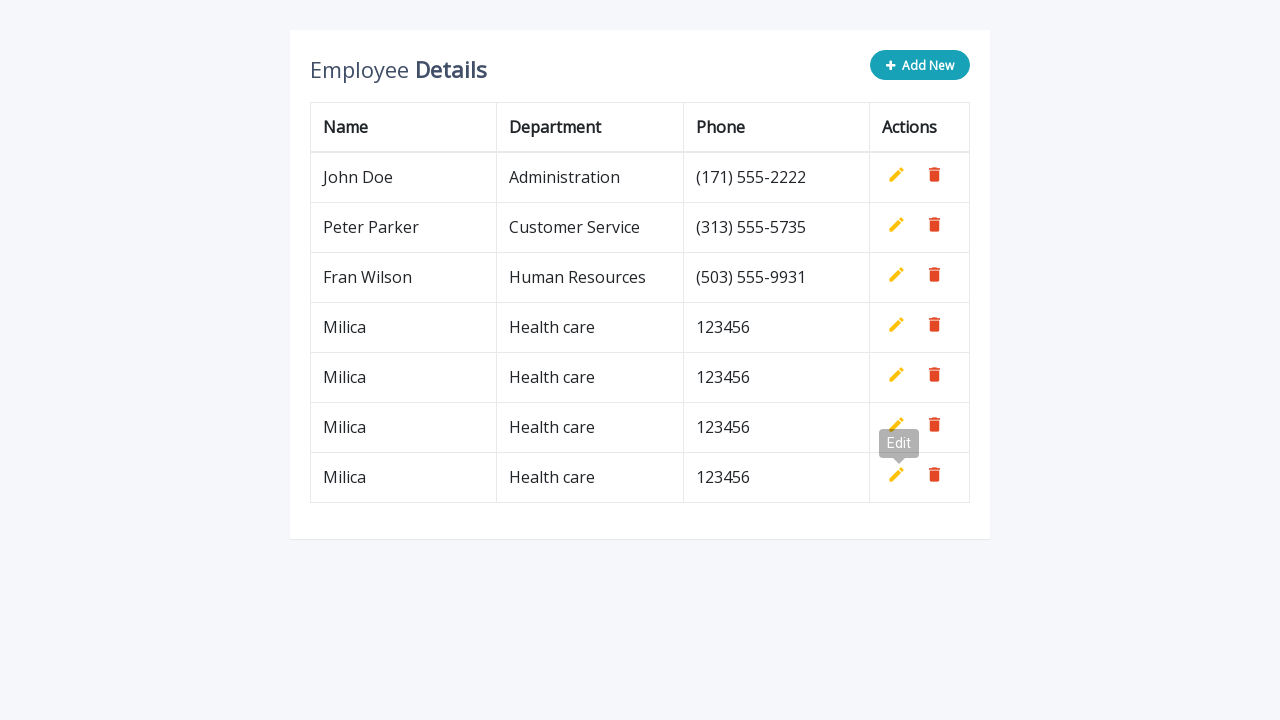

Waited 500ms before next iteration
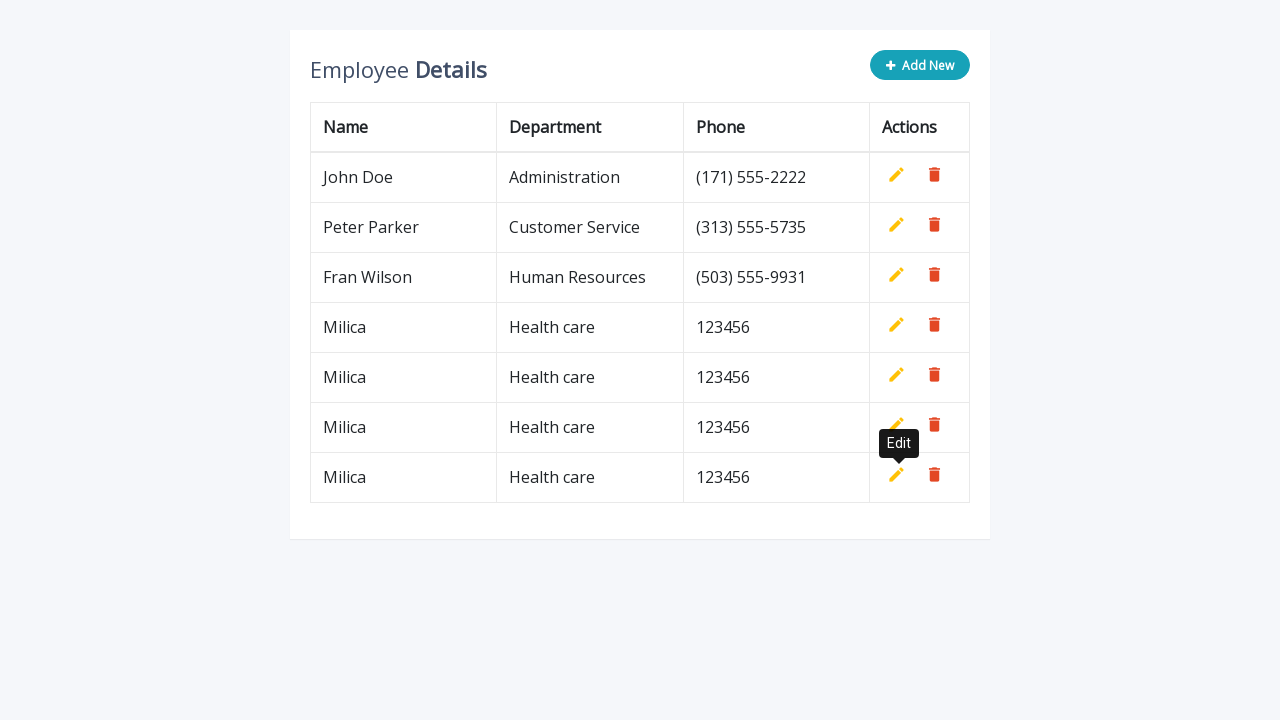

Clicked 'Add New' button to add a new row at (920, 65) on button.btn.btn-info.add-new
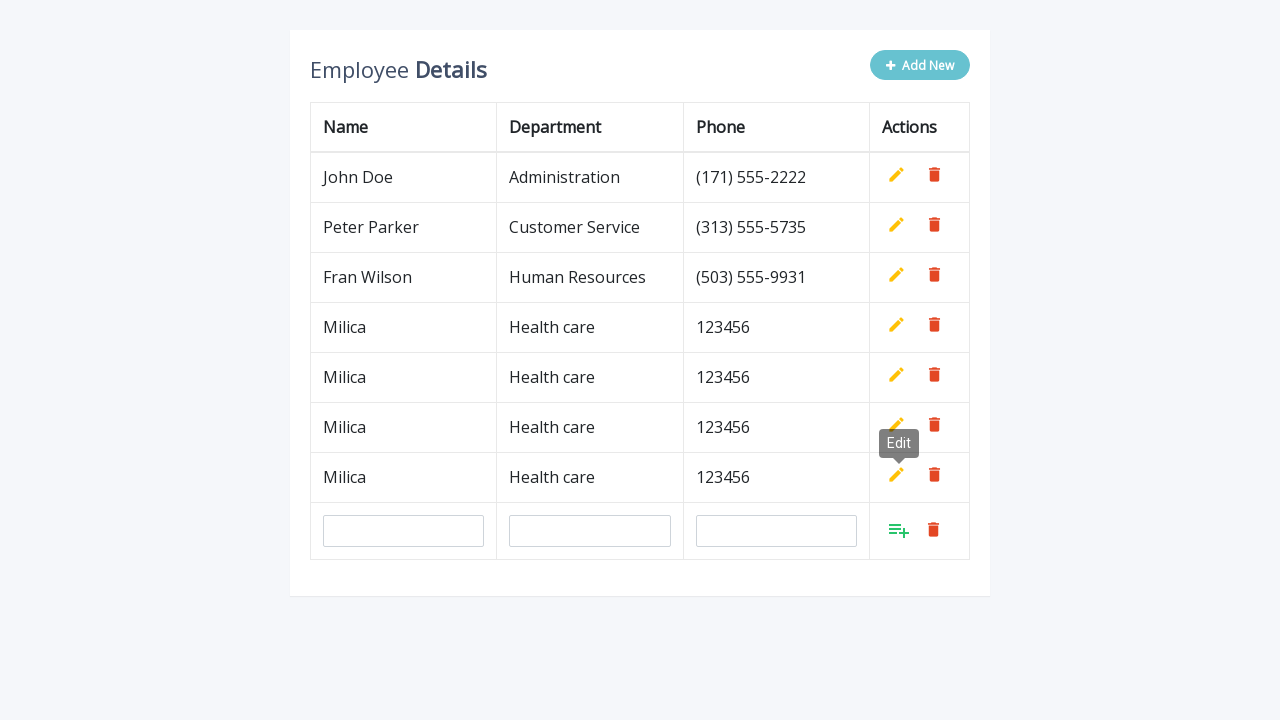

Filled name field with 'Milica' on input[name='name']
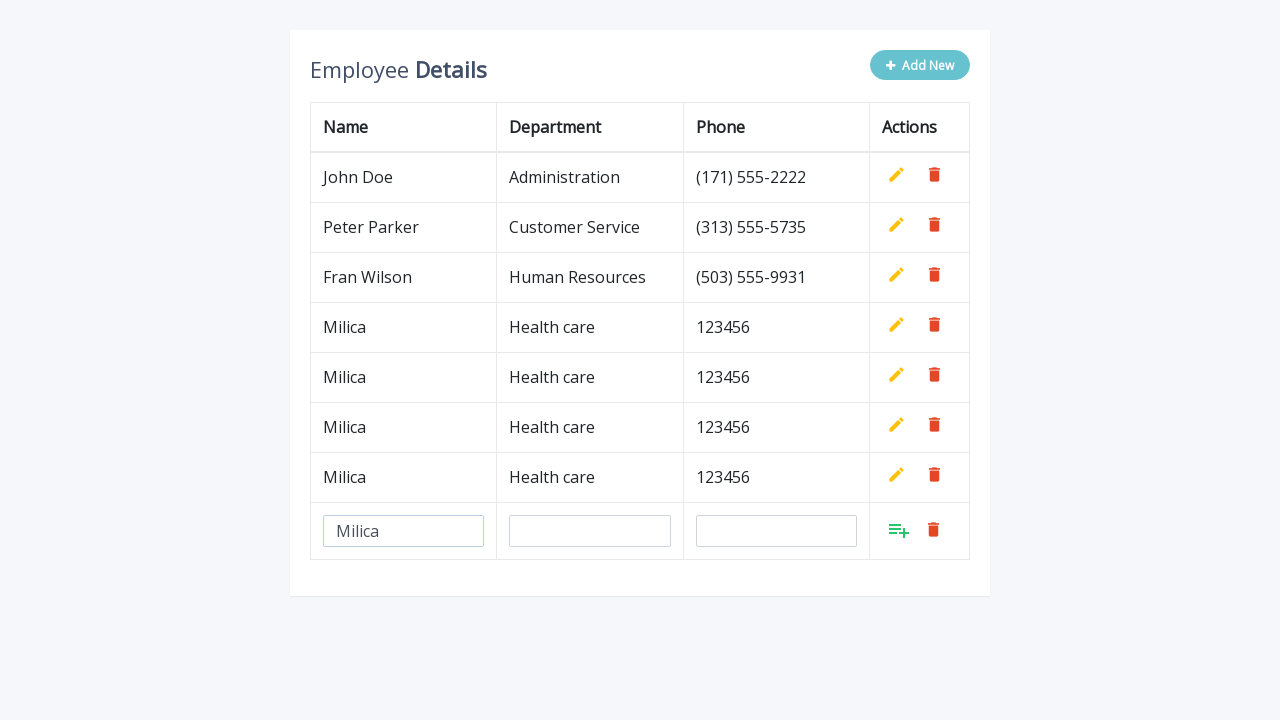

Filled department field with 'Health care' on input[name='department']
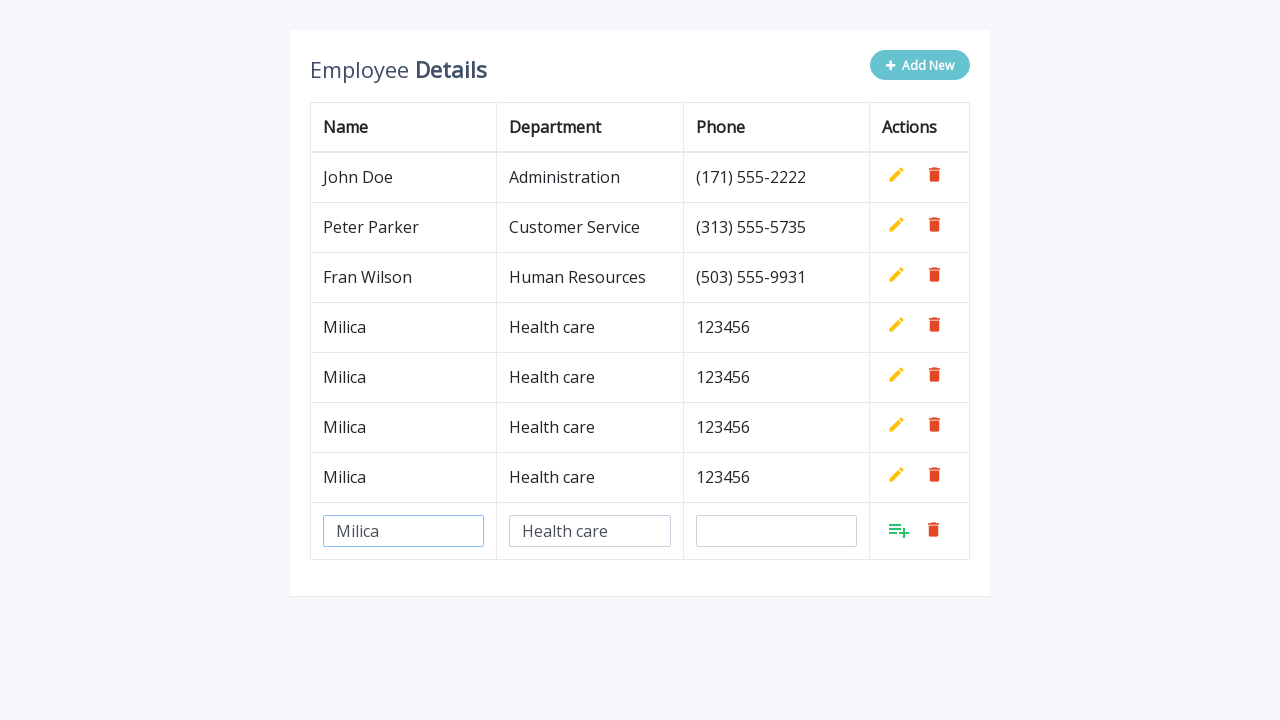

Filled phone field with '123456' on input[name='phone']
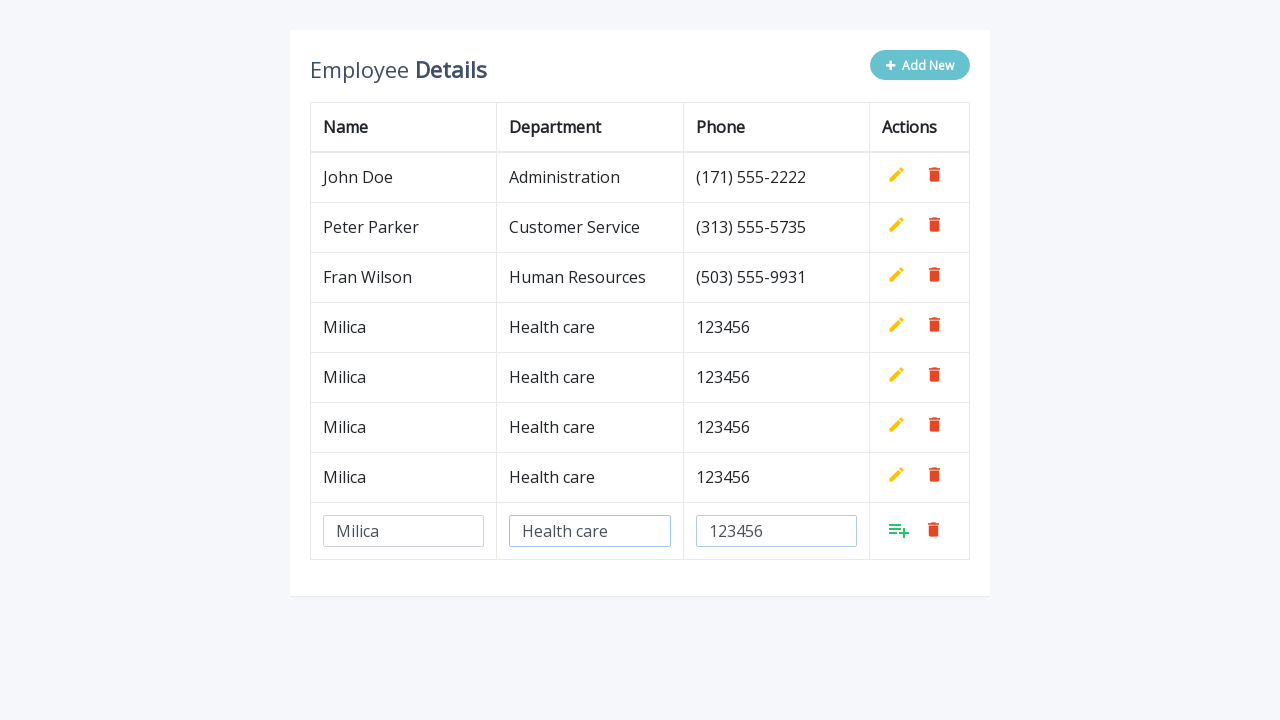

Clicked Add button to confirm the new row at (899, 530) on table.table.table-bordered tr:last-child td:last-child a:first-child
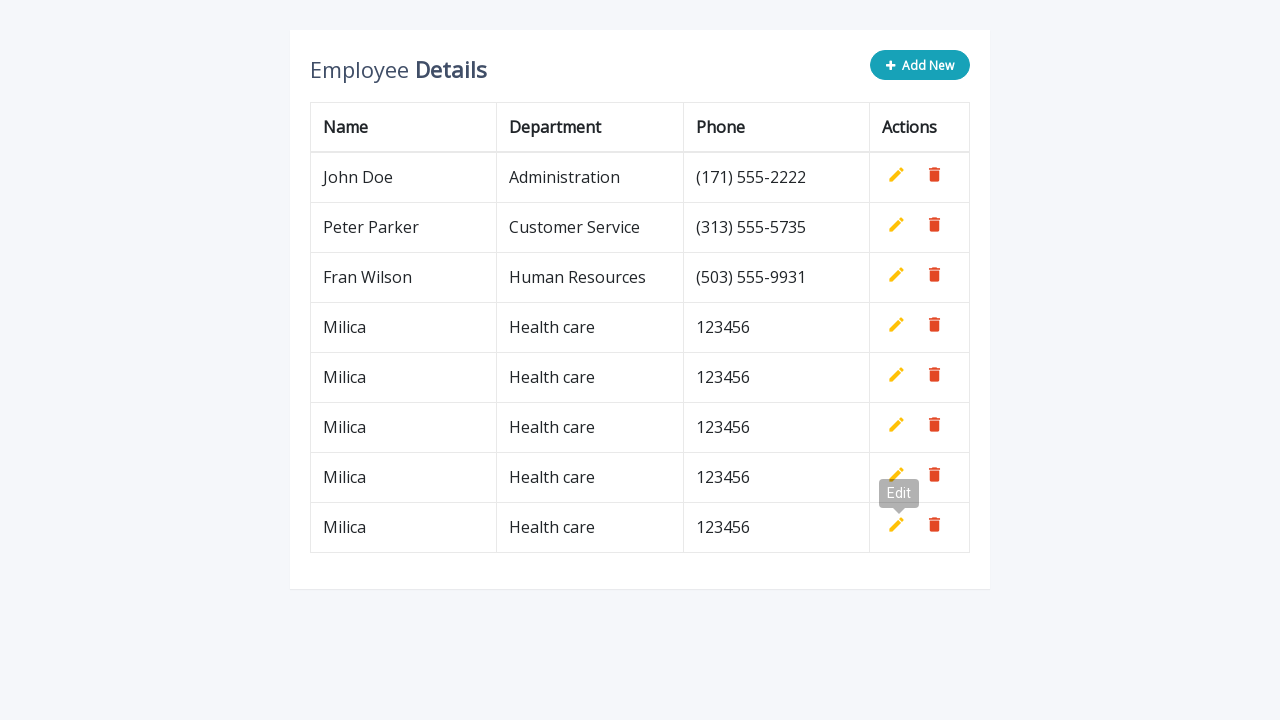

Waited 500ms before next iteration
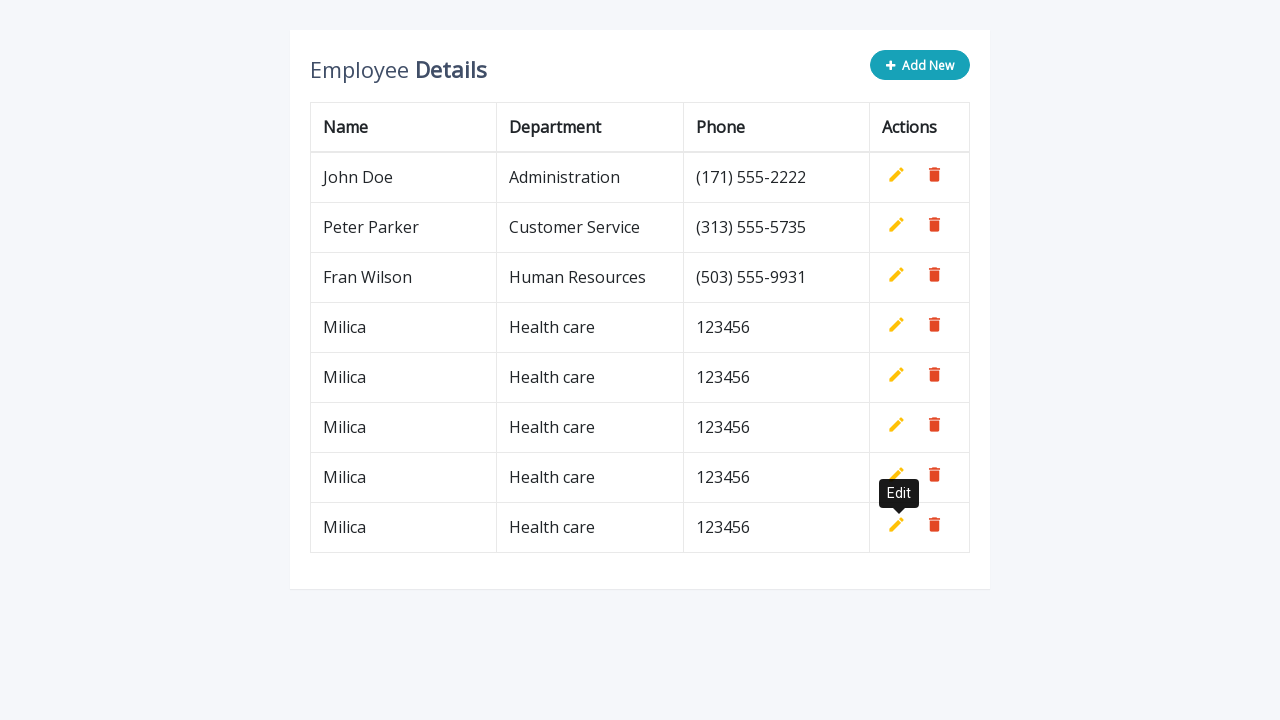

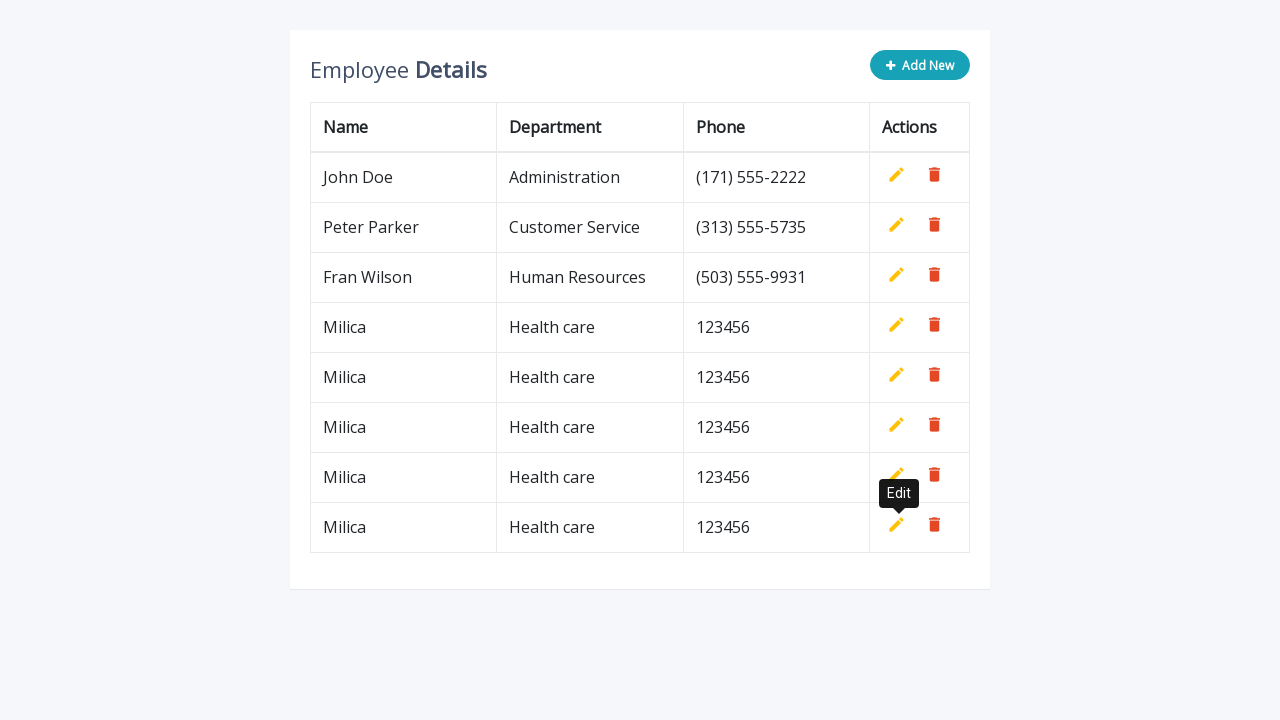